Tests iframe handling by switching to an iframe containing a TinyMCE editor, verifying content is displayed inside the iframe, then switching back to the parent frame to verify the header text is displayed.

Starting URL: https://practice.cydeo.com/iframe

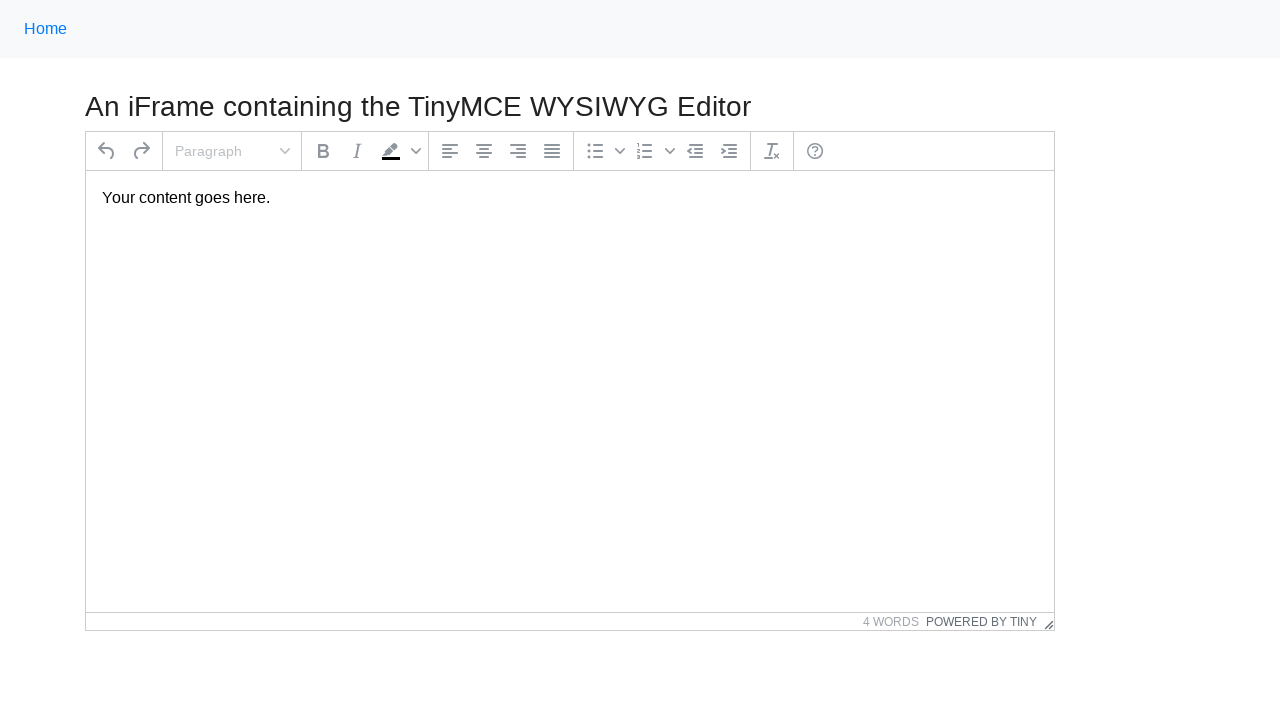

Navigated to iframe practice page
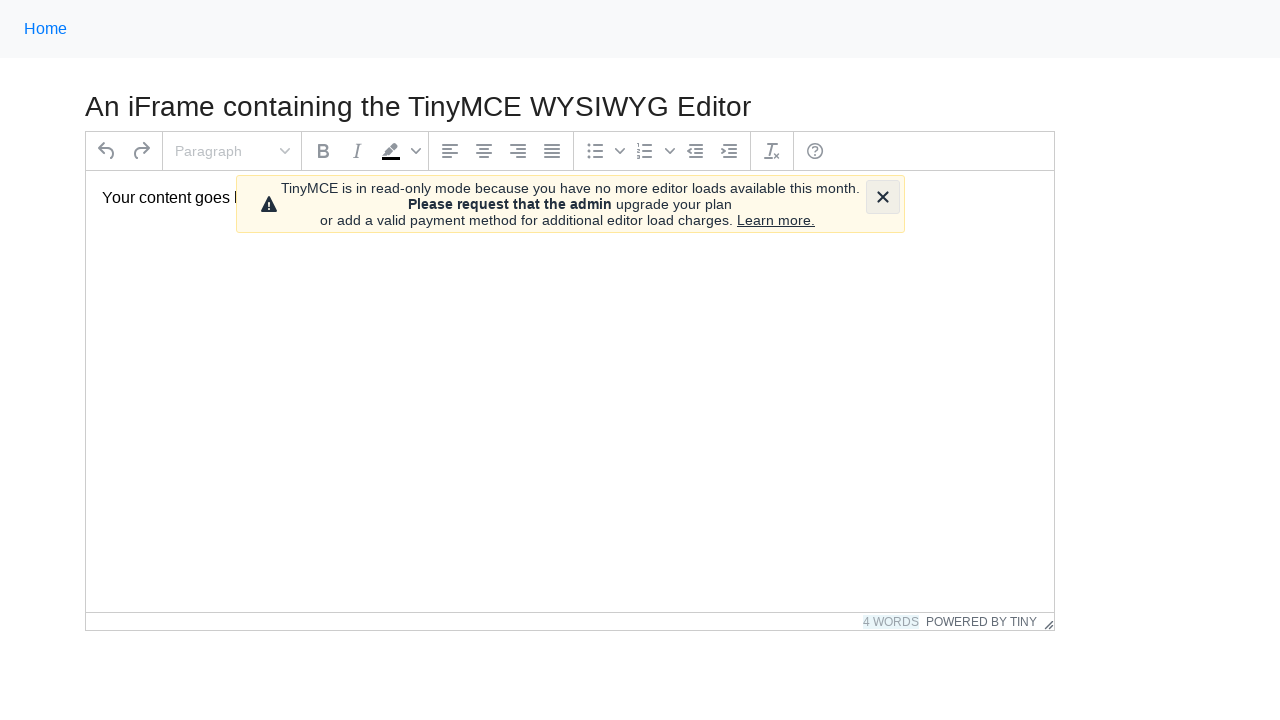

Located iframe containing TinyMCE editor
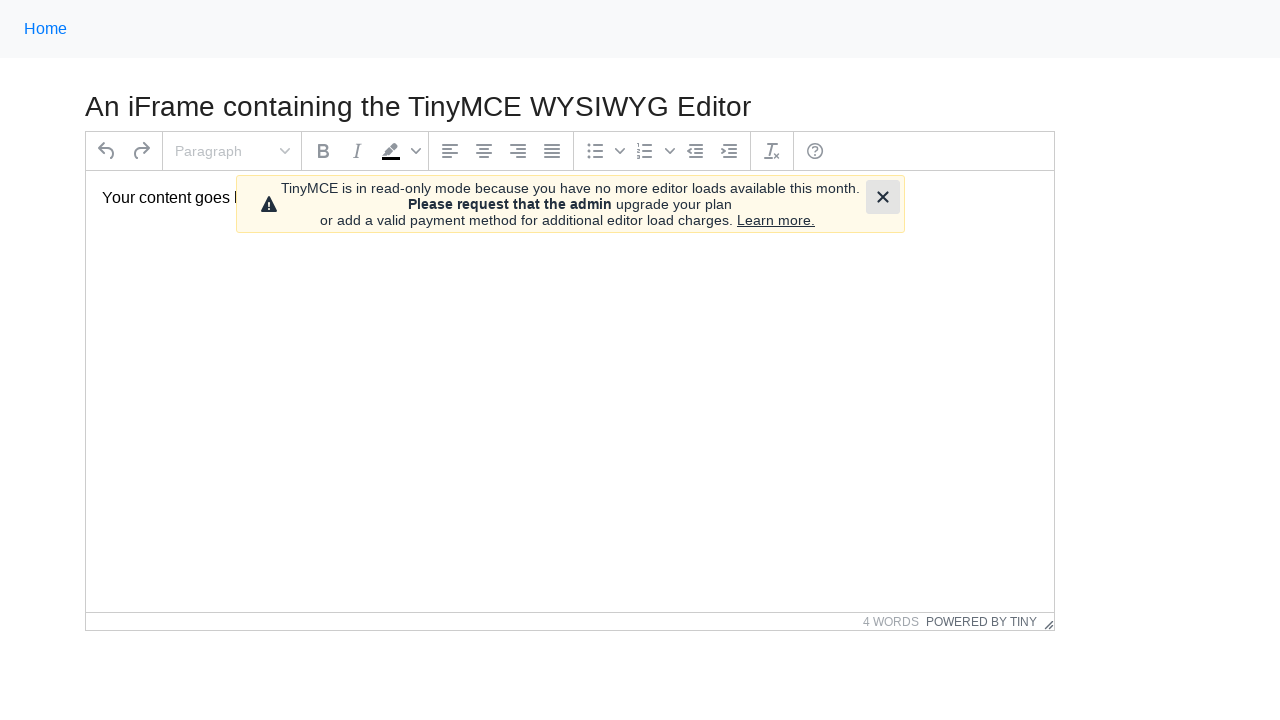

Located paragraph element inside iframe
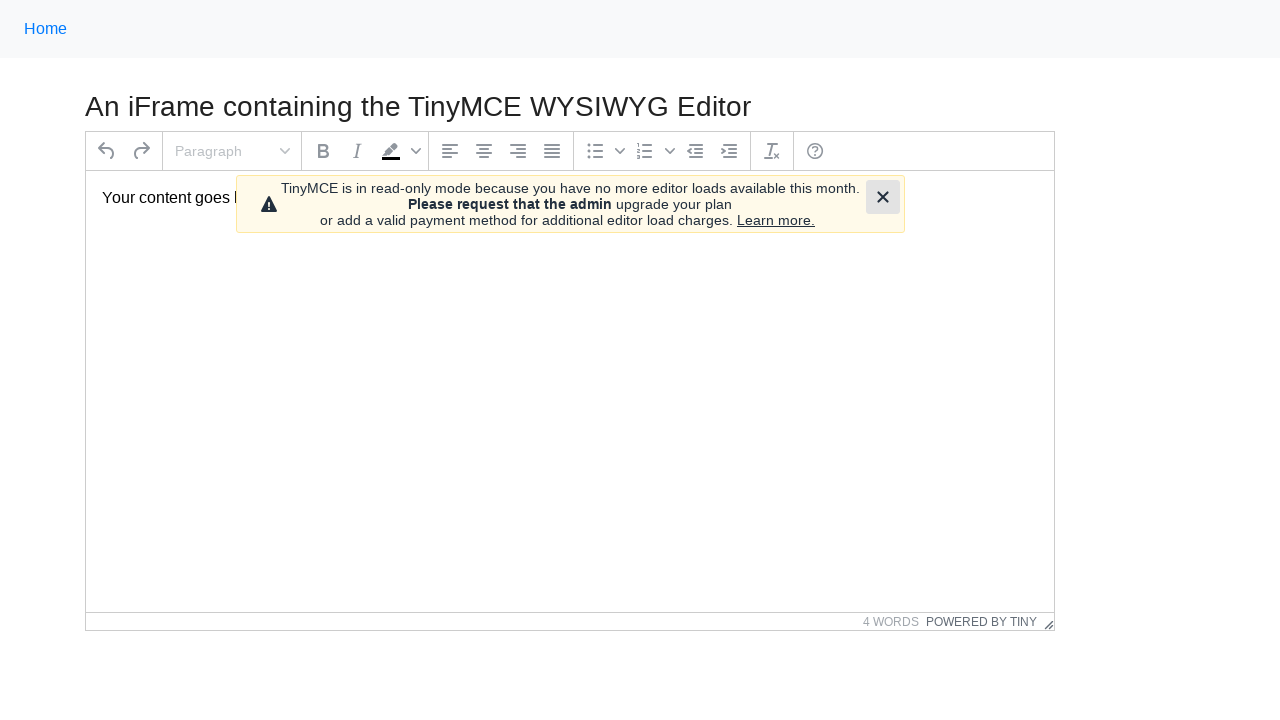

Verified content text is visible inside iframe
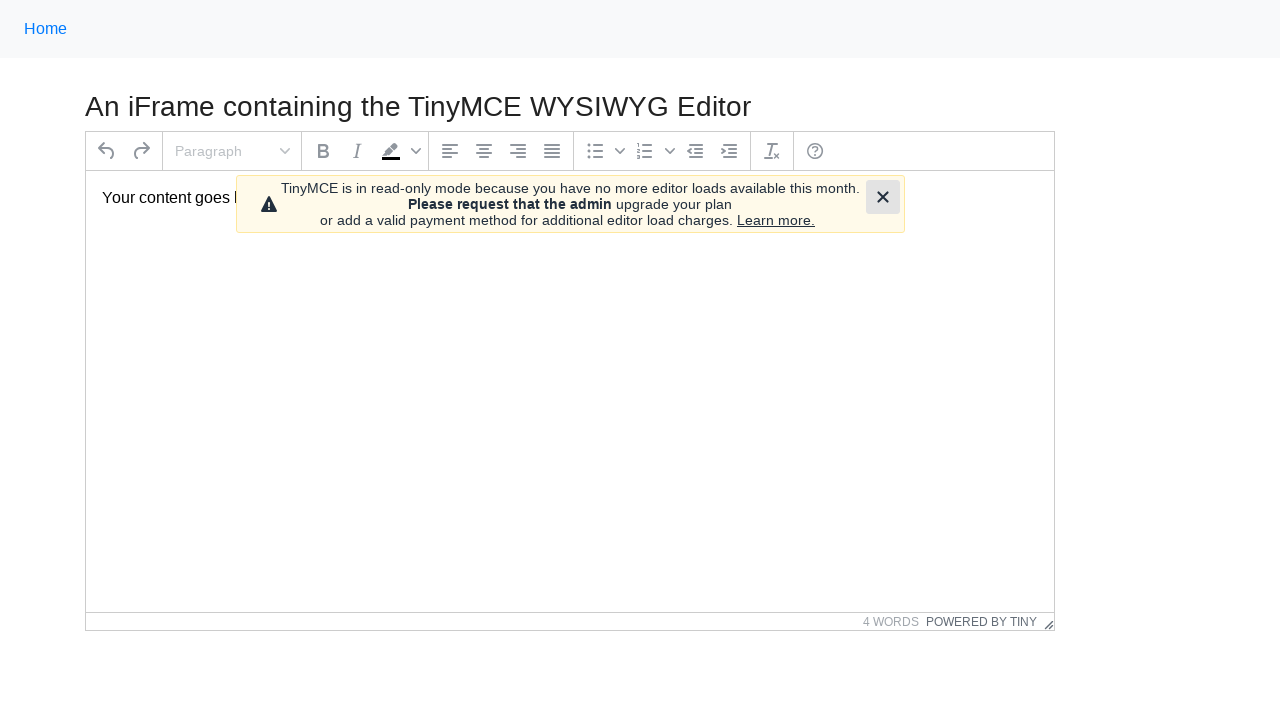

Located header text element outside iframe
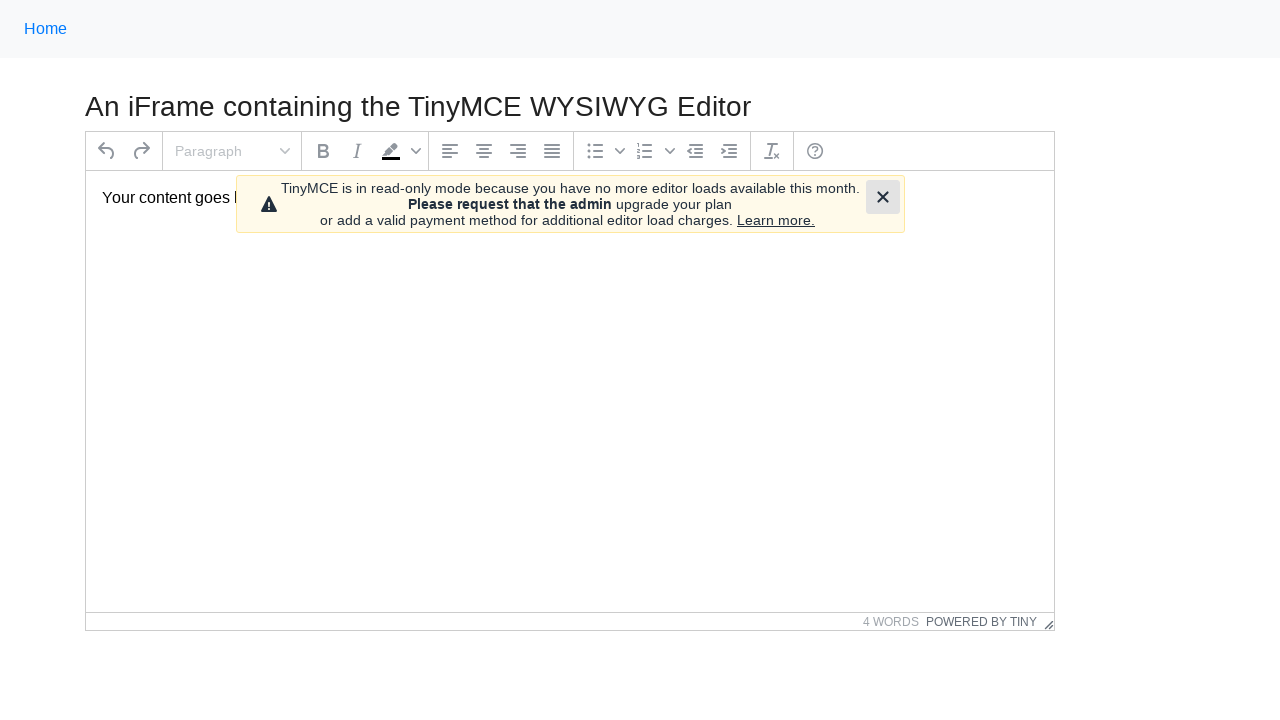

Verified header text is visible in parent frame
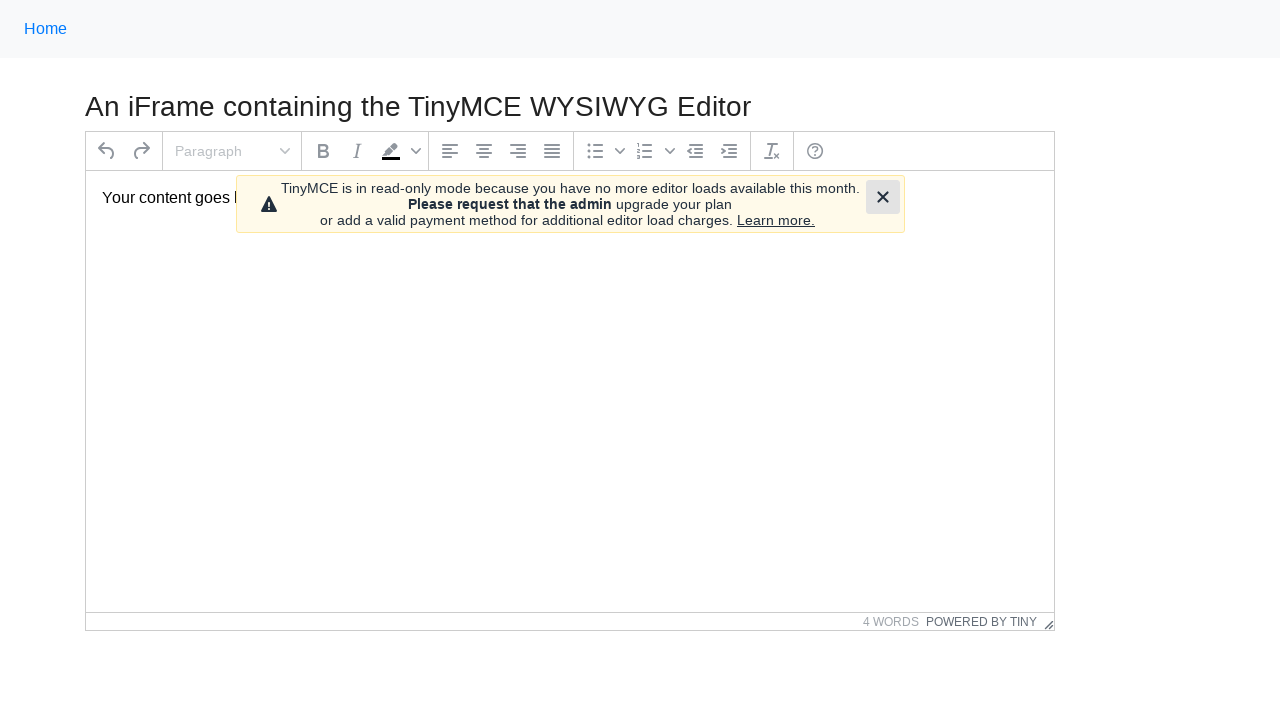

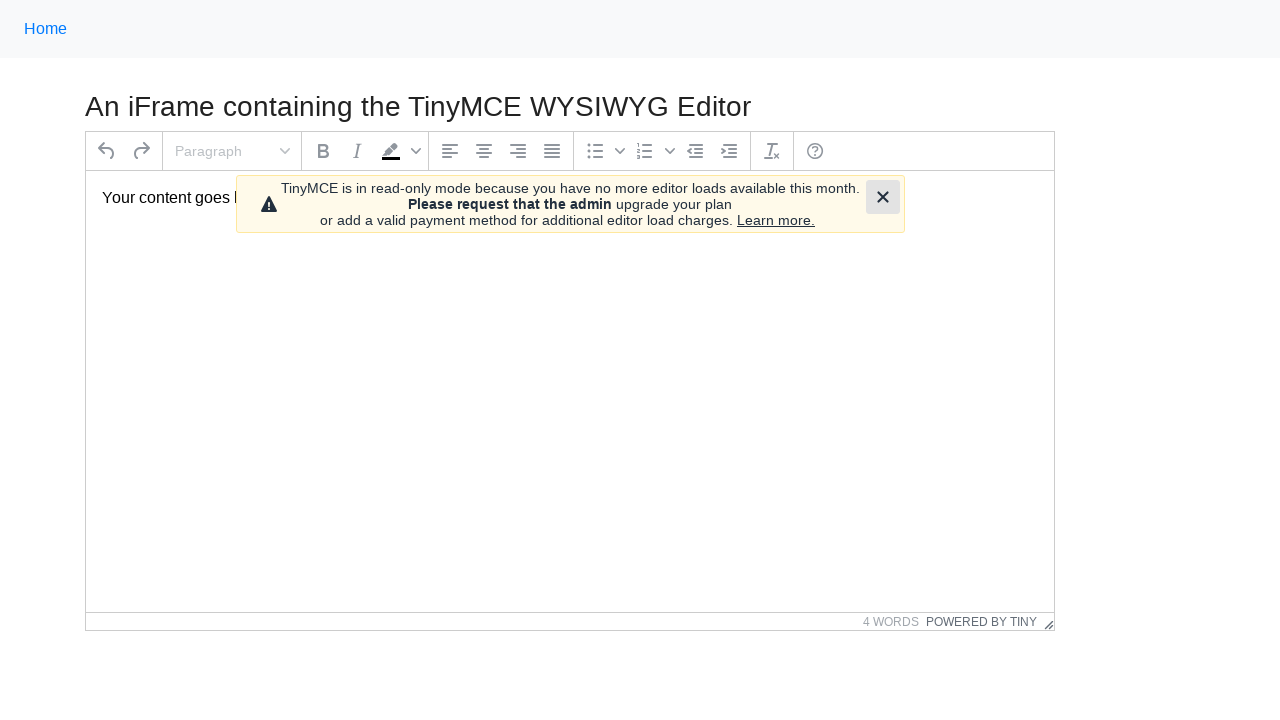